Tests browser alert prompt functionality by clicking a button that triggers a prompt dialog, entering text into it, and accepting the alert

Starting URL: https://demoqa.com/alerts

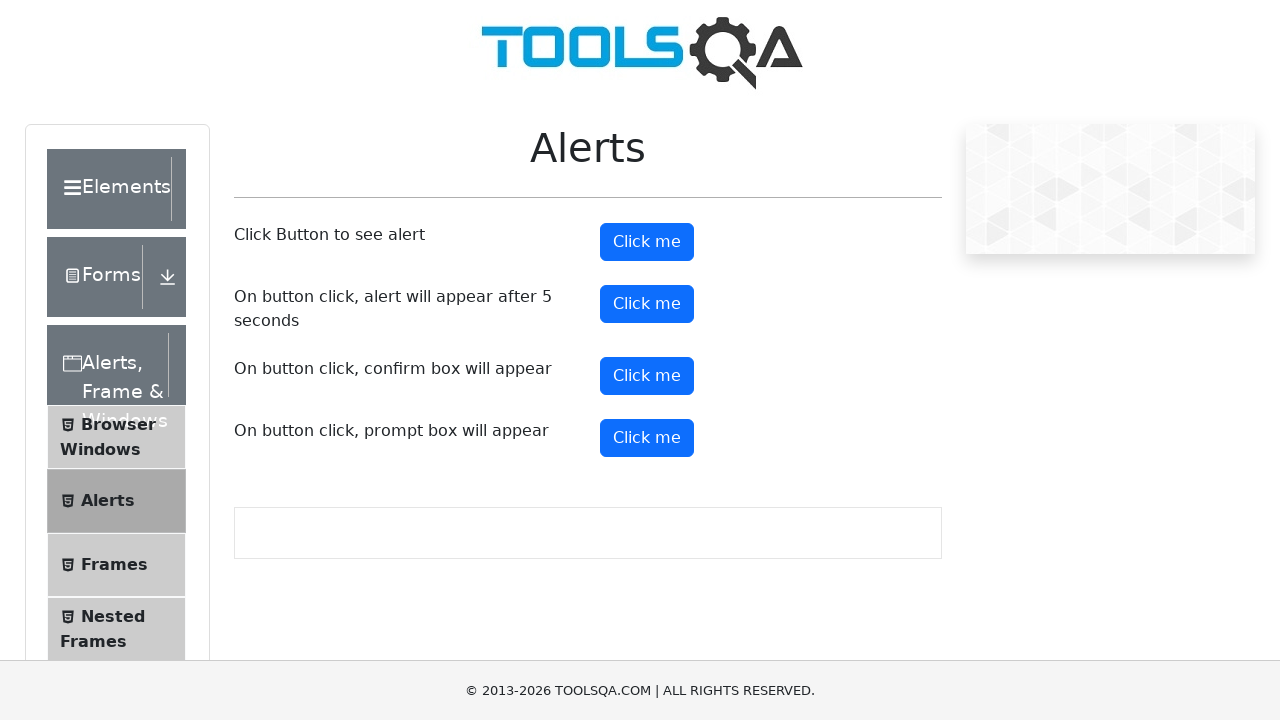

Clicked prompt button to trigger alert dialog at (647, 438) on #promtButton
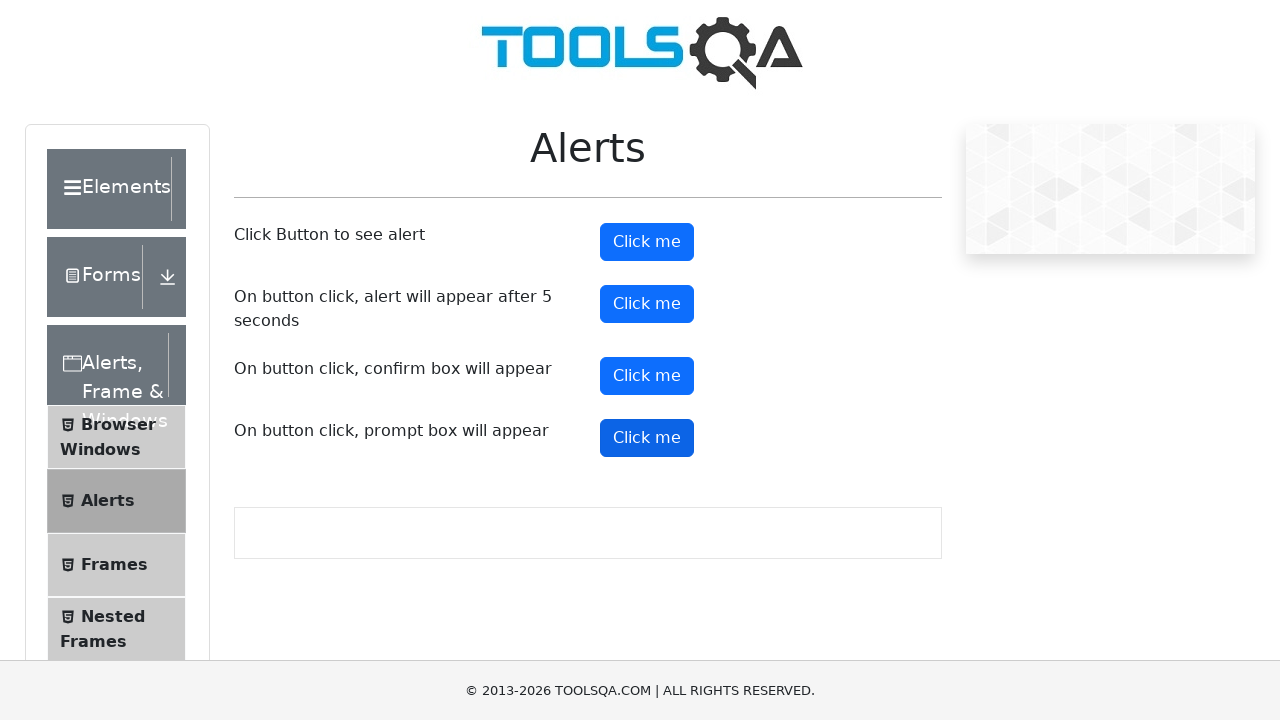

Set up dialog handler to accept prompt with text 'Michael'
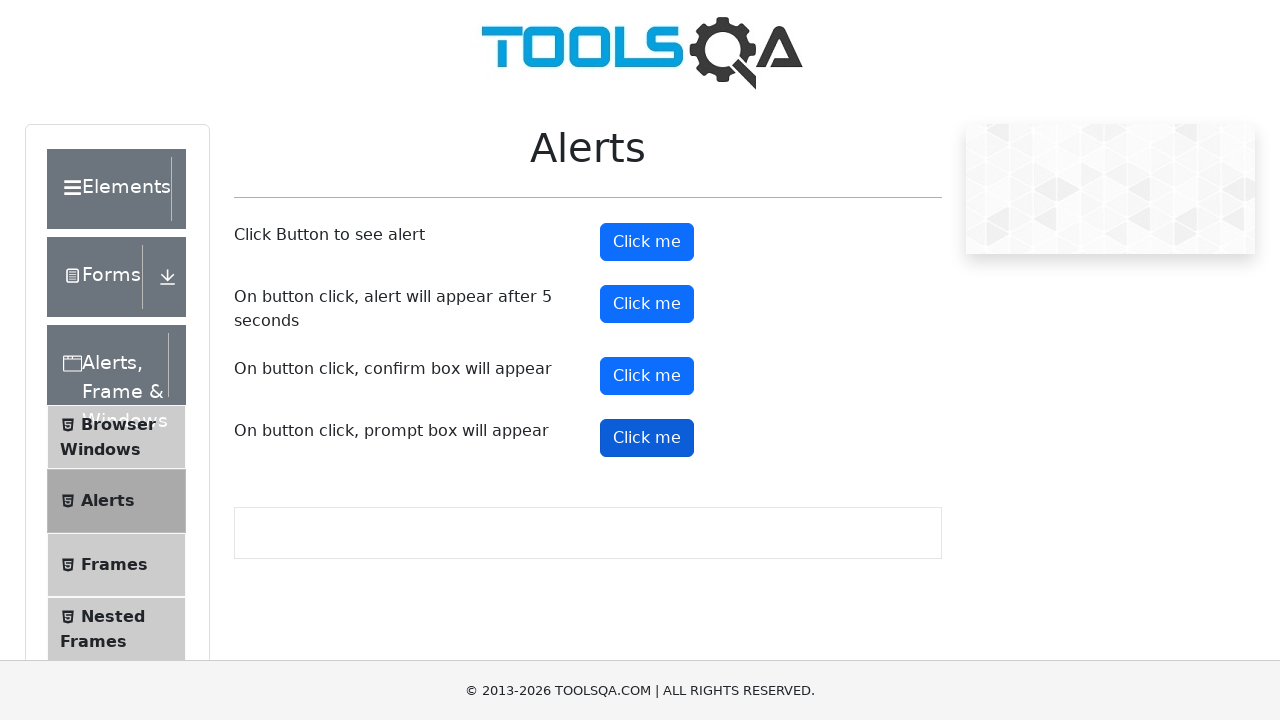

Clicked prompt button again to trigger the dialog and enter text at (647, 438) on #promtButton
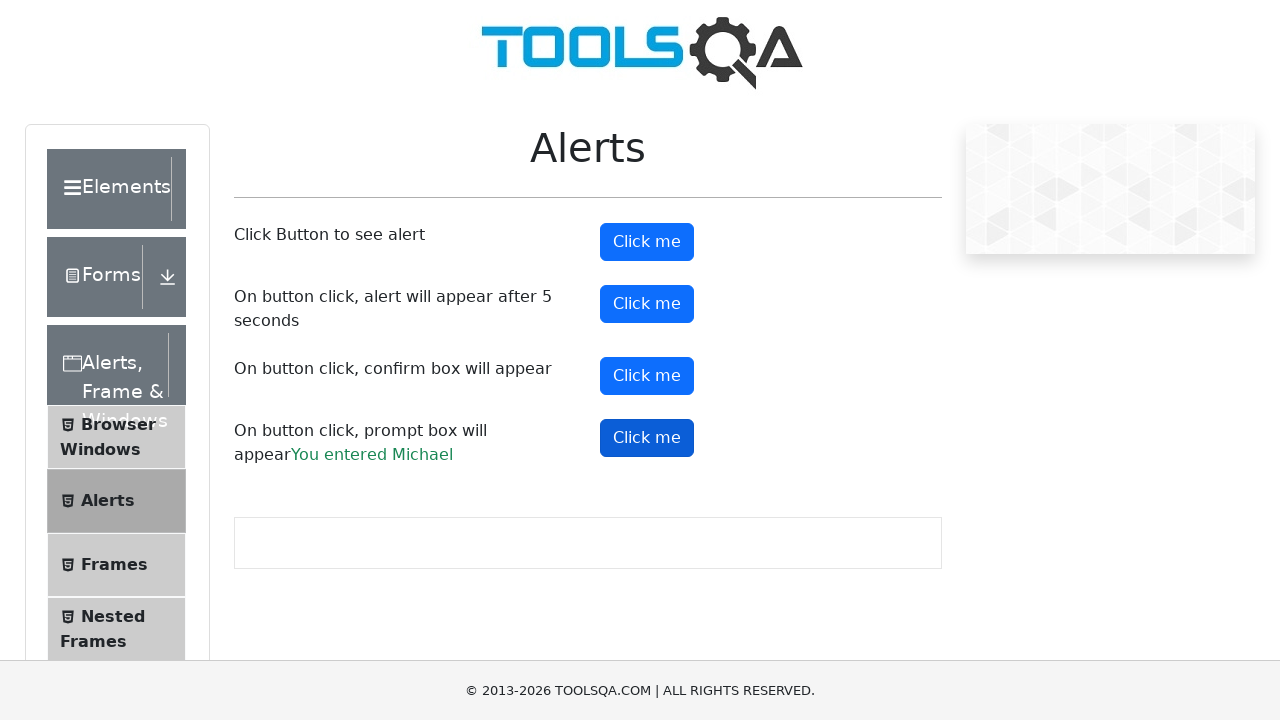

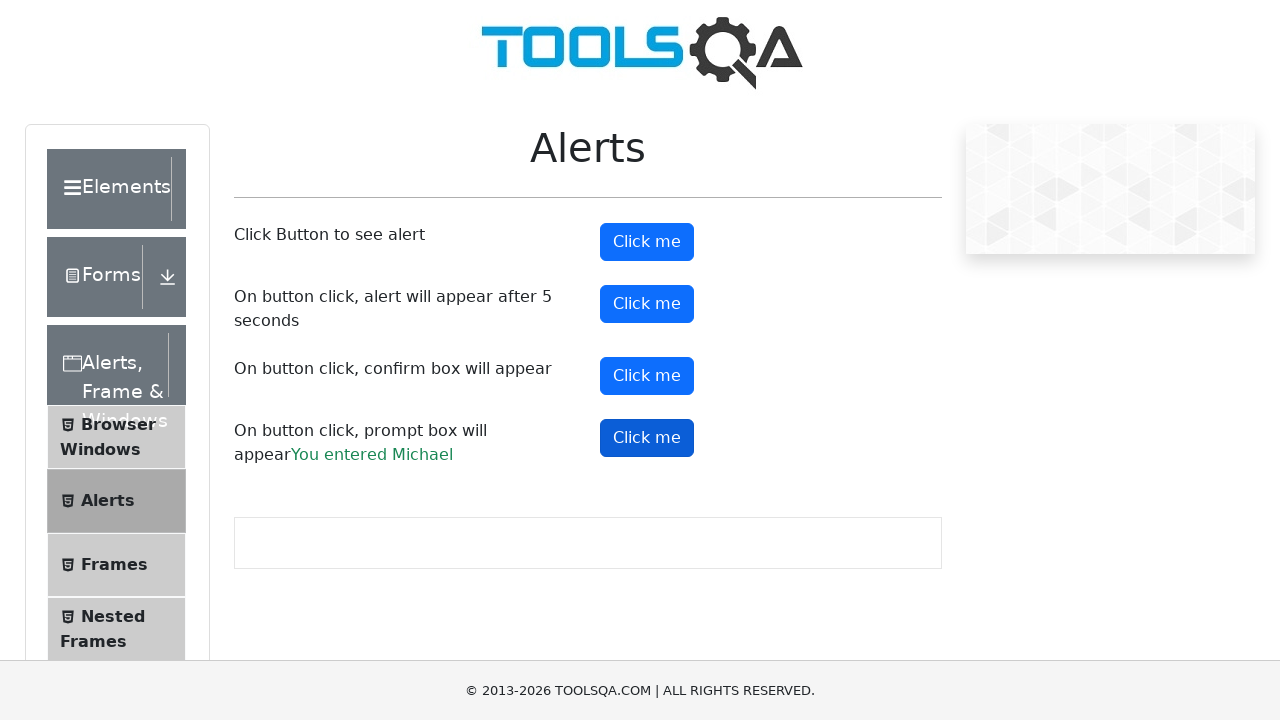